Tests closing the signup modal by clicking the X button

Starting URL: https://www.demoblaze.com

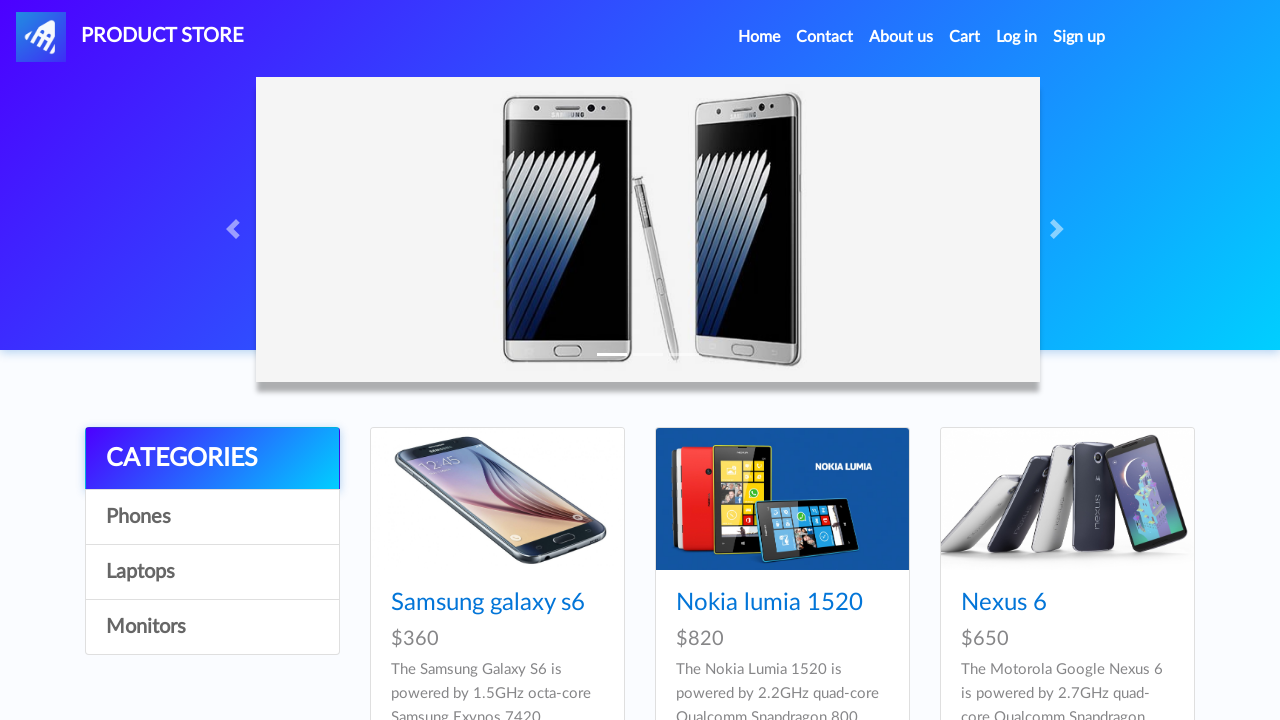

Clicked signup button to open signup modal at (1079, 37) on #signin2
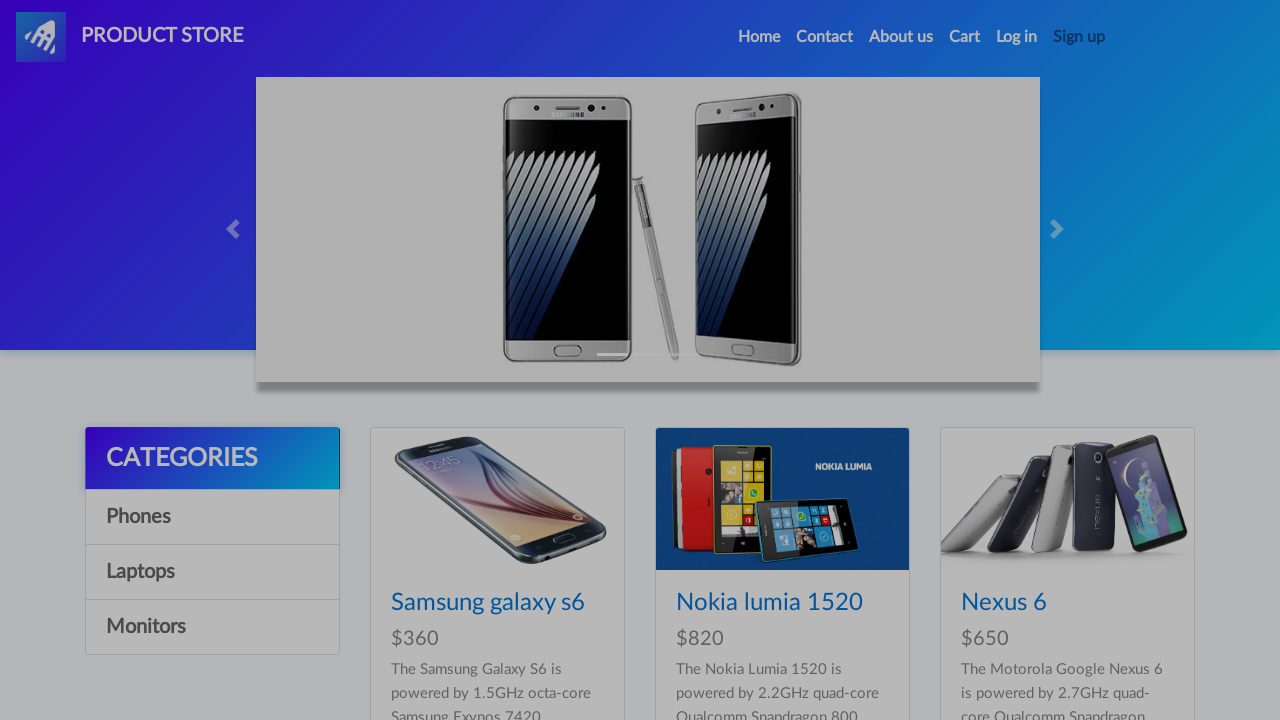

Signup modal appeared and loaded
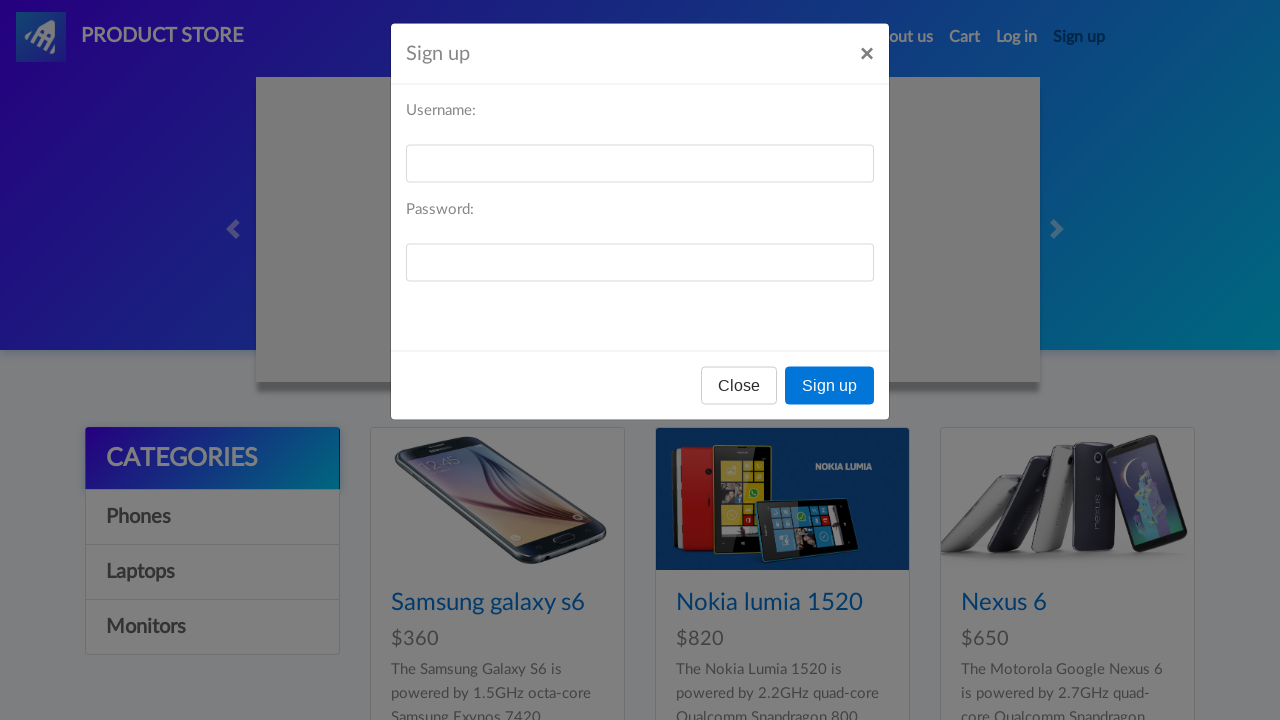

Clicked X button to close signup modal at (867, 61) on xpath=//h5[@id='signInModalLabel']/following-sibling::button[@aria-label='Close'
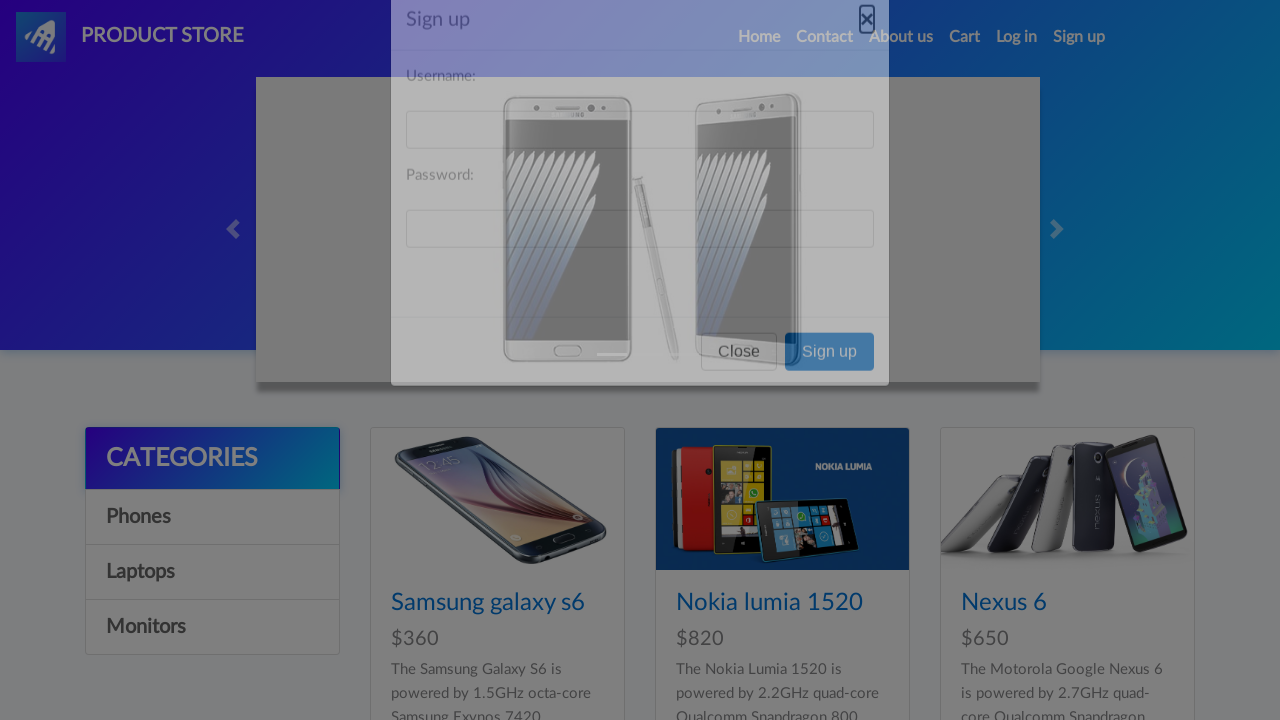

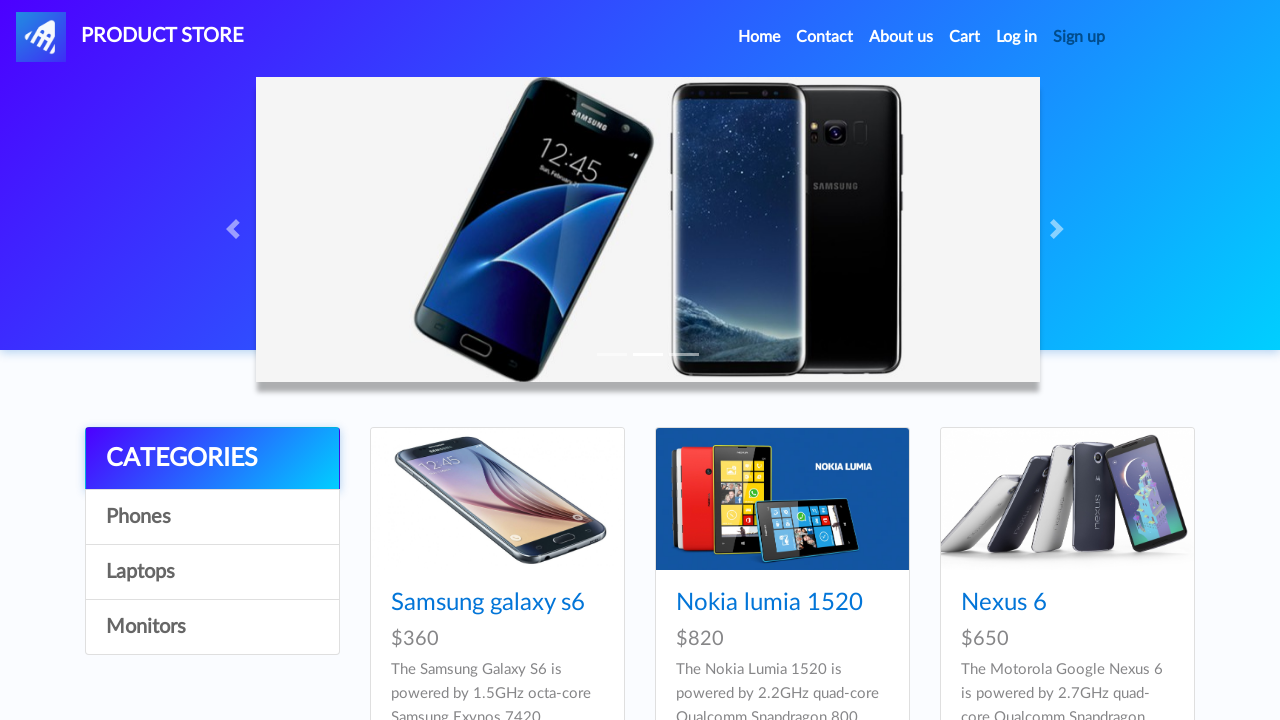